Tests window switching functionality by clicking a link that opens a new window, extracting text from the child window, and switching back to the parent window

Starting URL: https://rahulshettyacademy.com/loginpagePractise/#

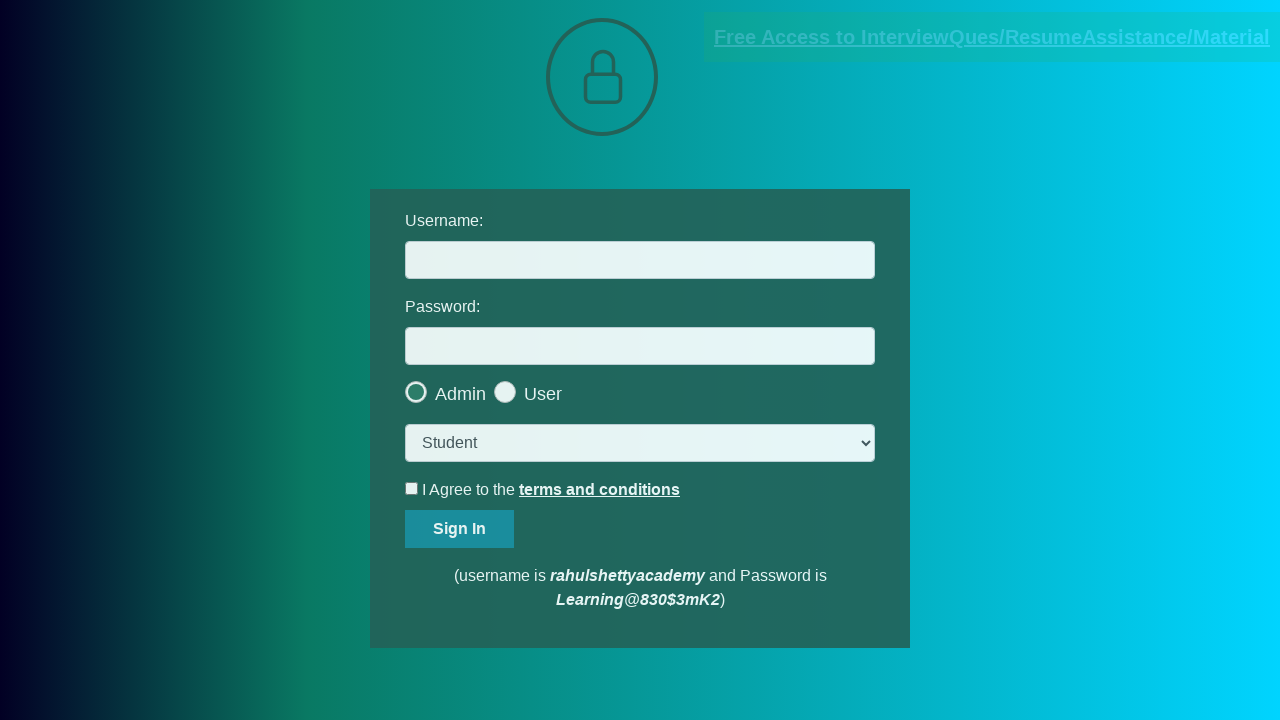

Clicked blinking text link to open new window at (992, 37) on .blinkingText
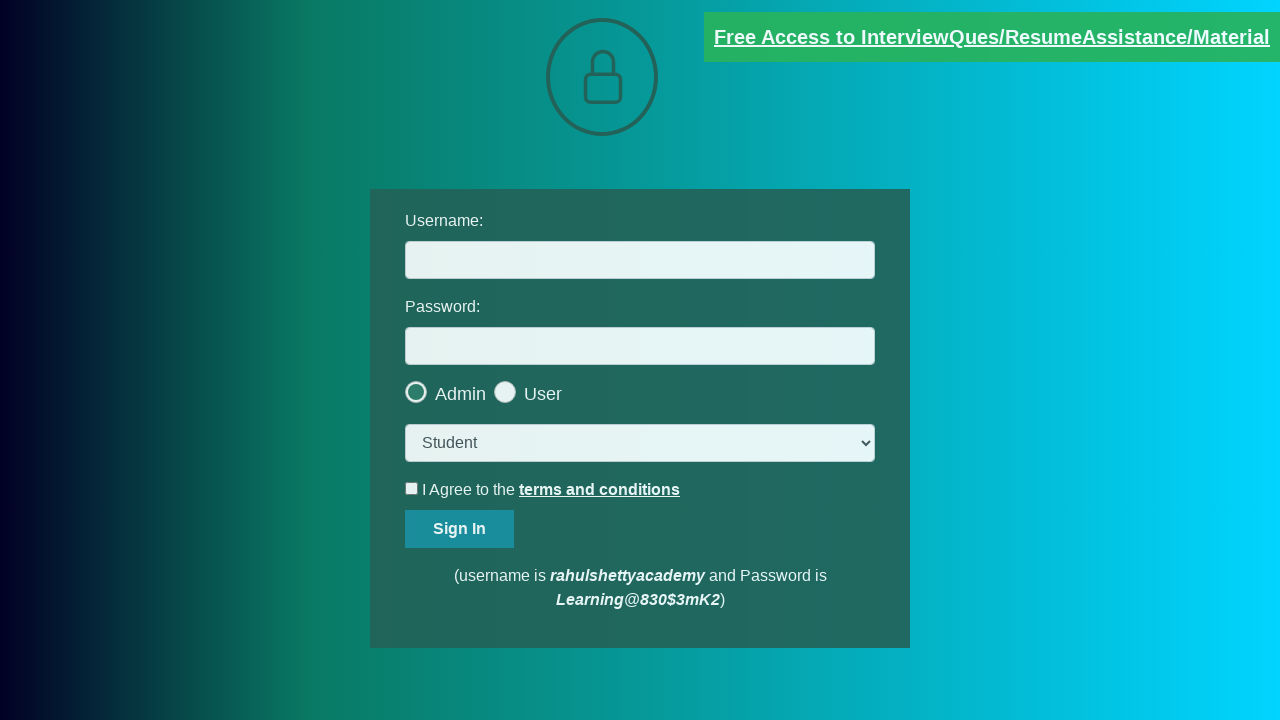

New window opened and captured
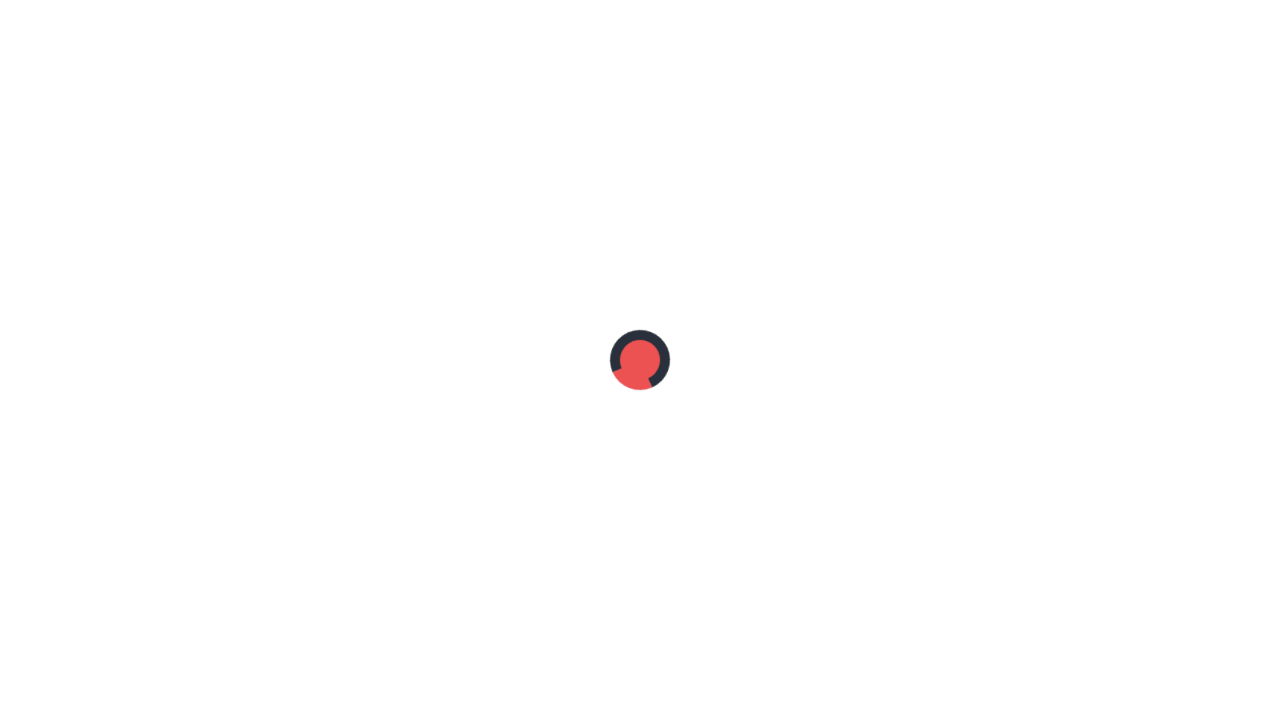

Extracted email text from paragraph in new window
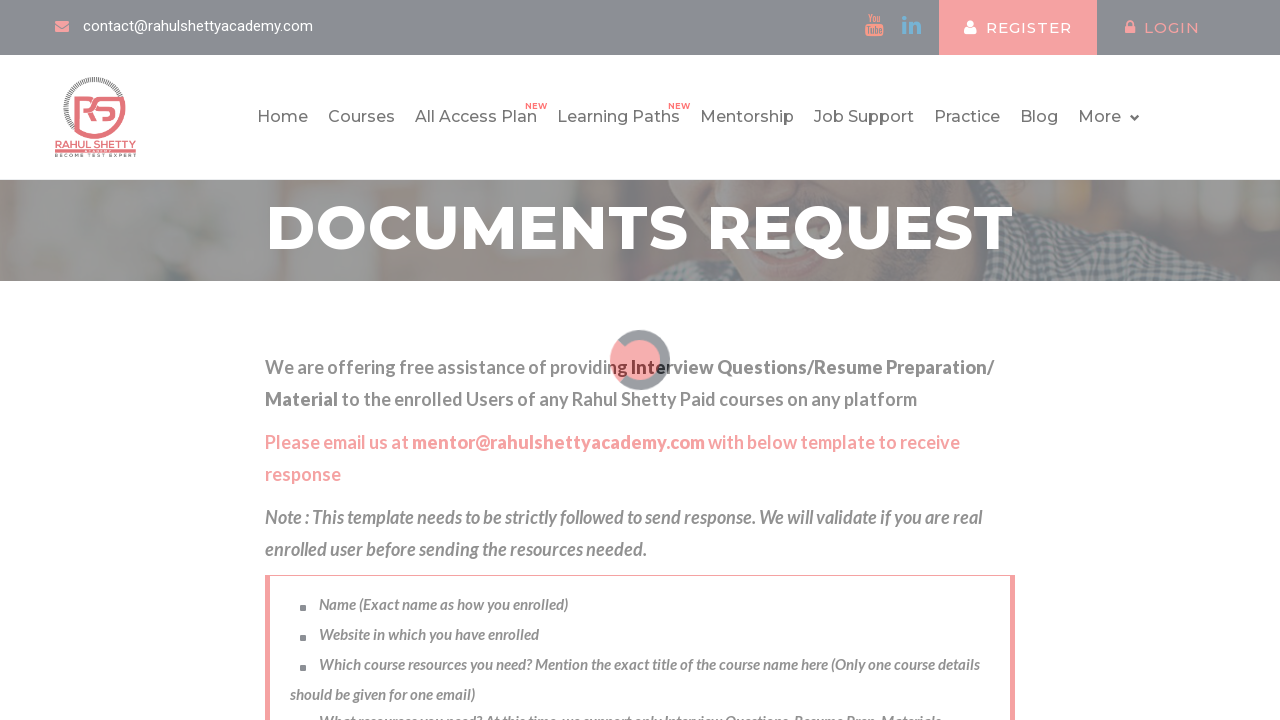

Parsed email address: mentor@rahulshettyacademy.com
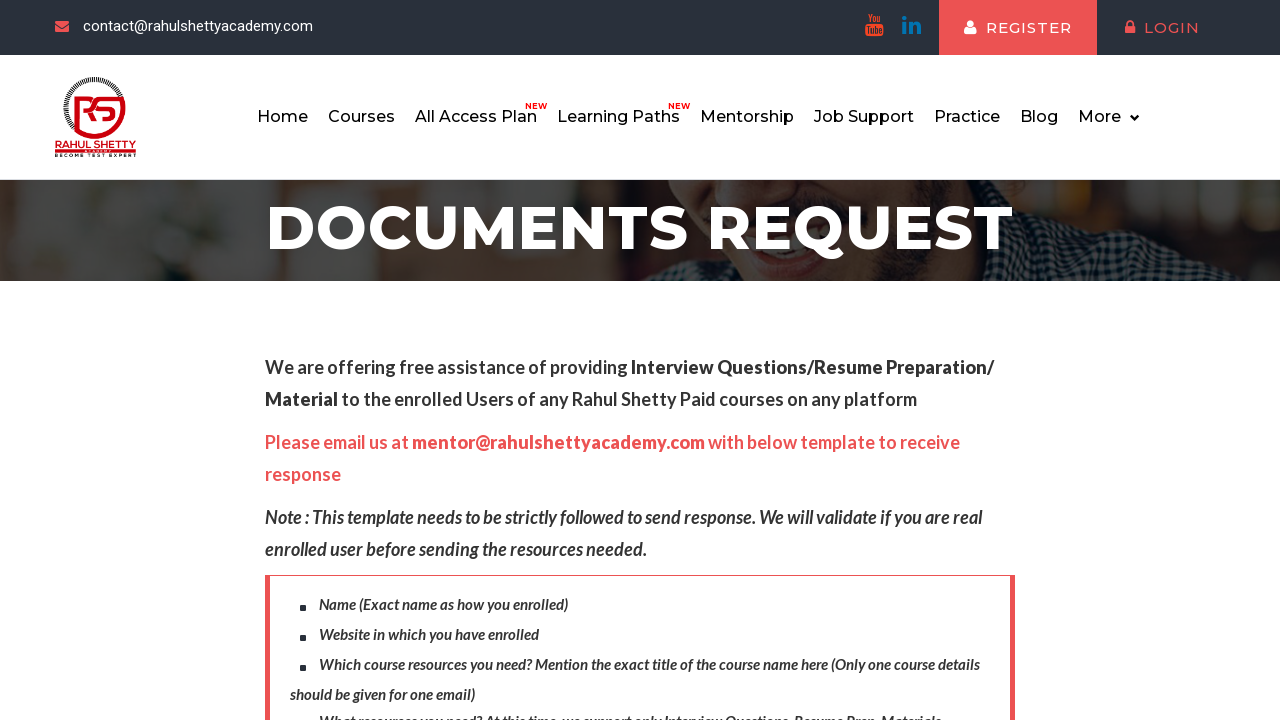

Closed new window and switched back to parent window
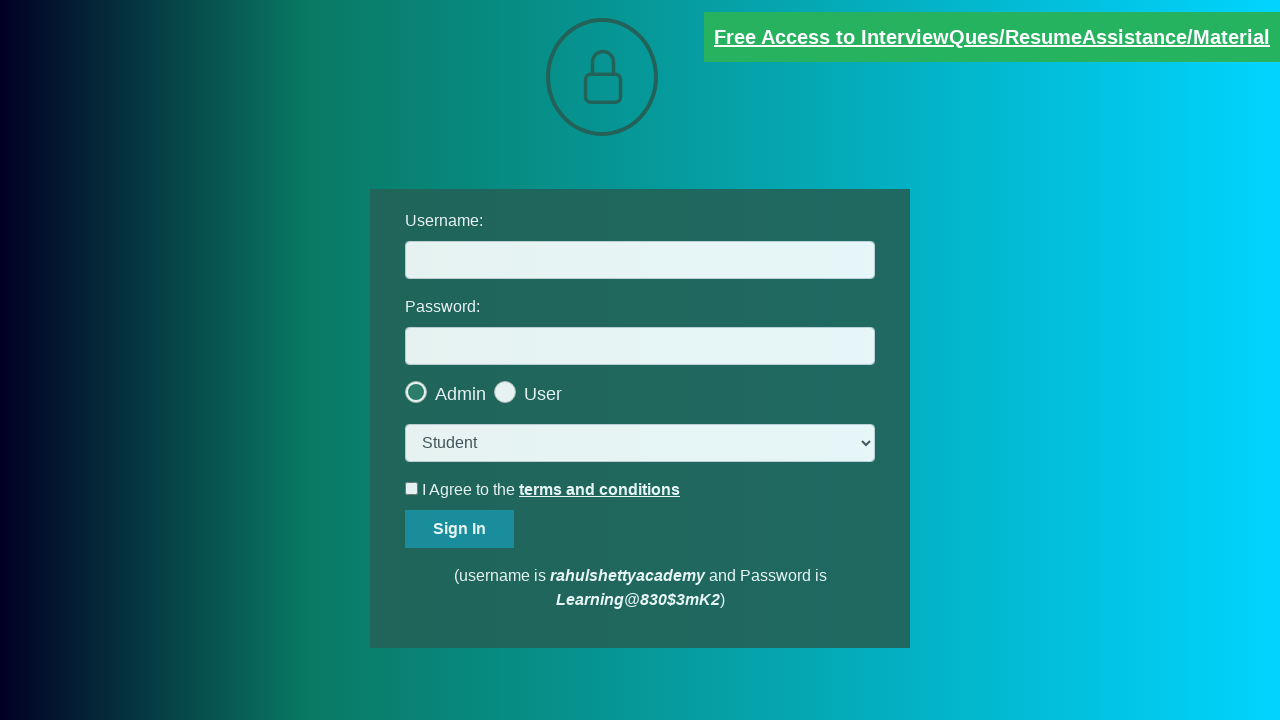

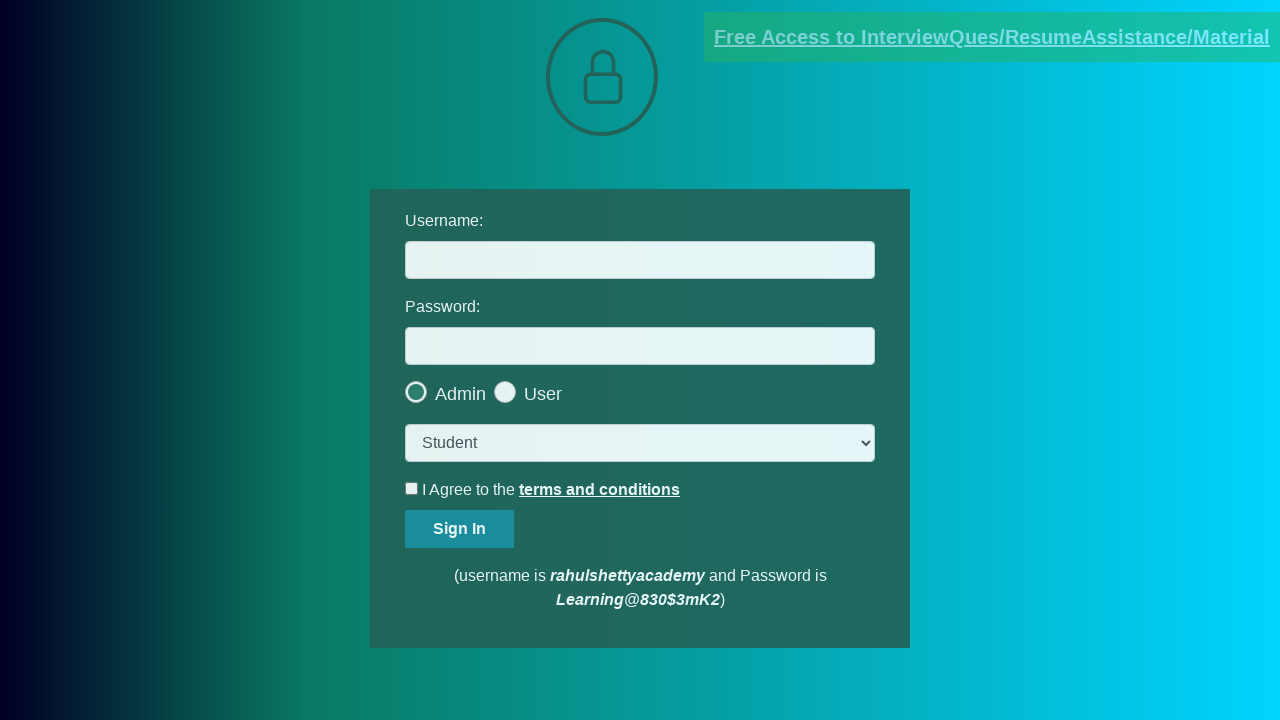